Tests that clicking All filter shows all todo items regardless of completion status

Starting URL: https://demo.playwright.dev/todomvc

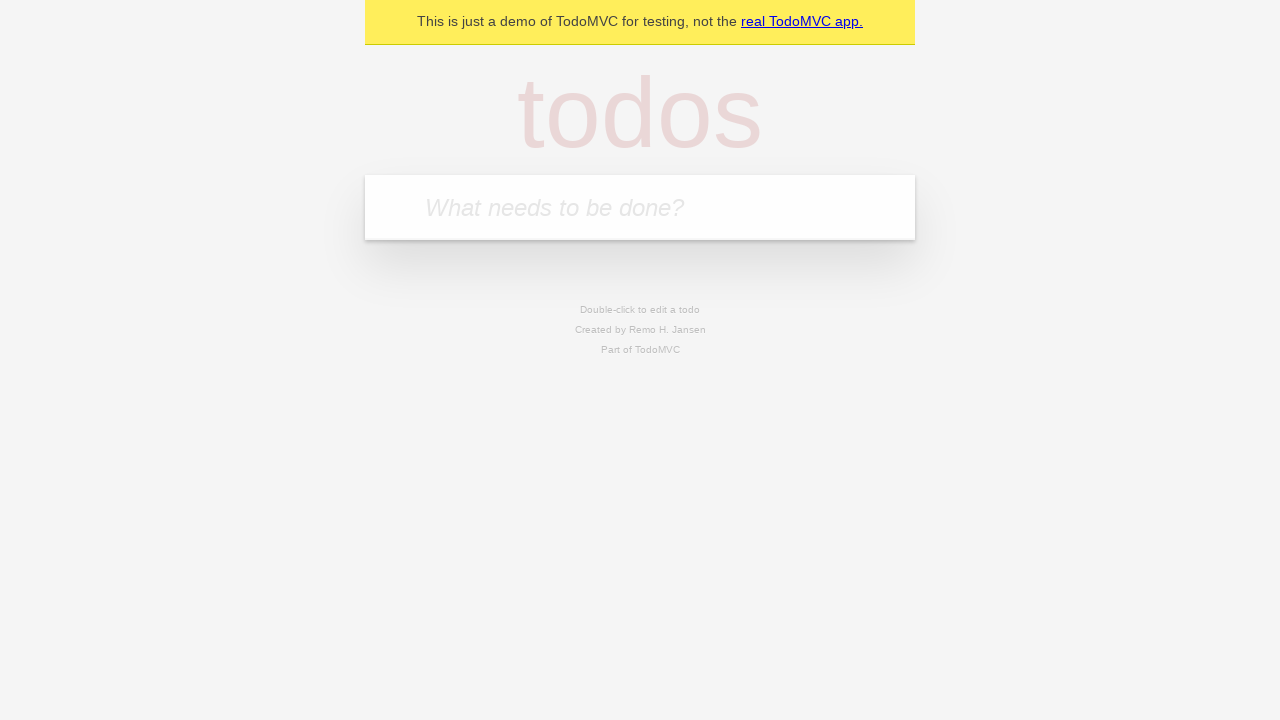

Filled todo input with 'buy some cheese' on internal:attr=[placeholder="What needs to be done?"i]
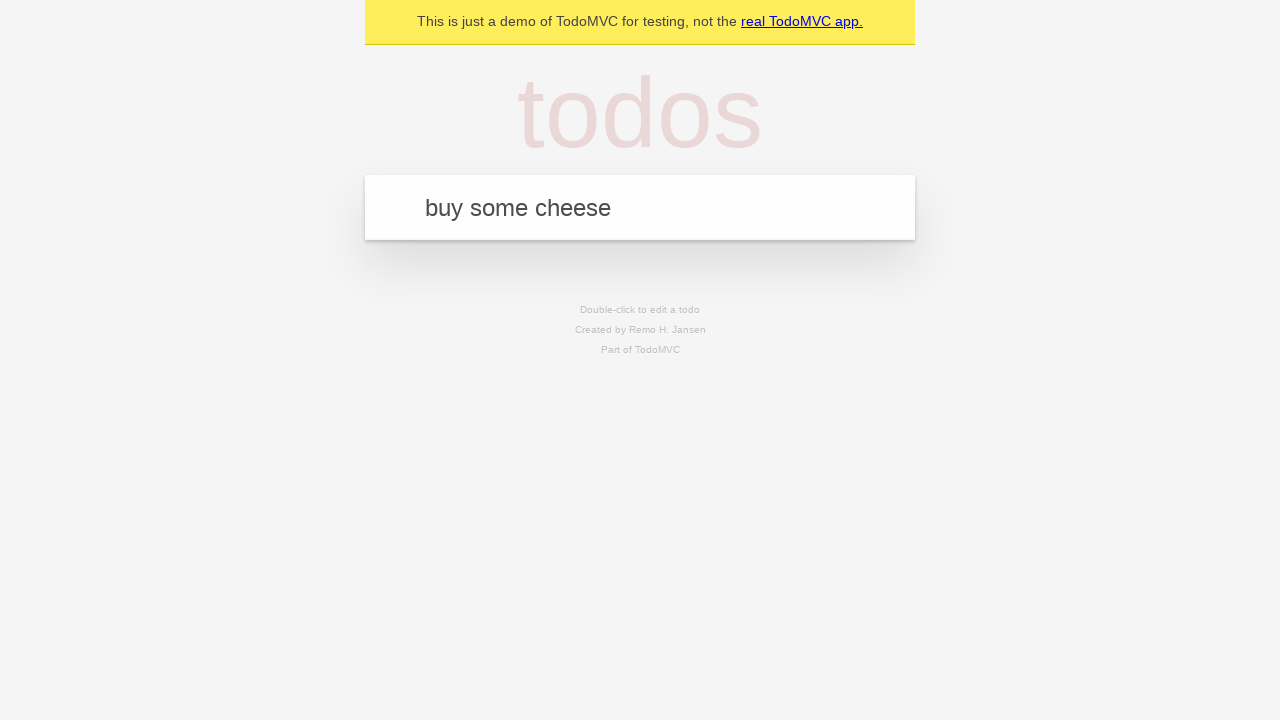

Pressed Enter to add first todo item on internal:attr=[placeholder="What needs to be done?"i]
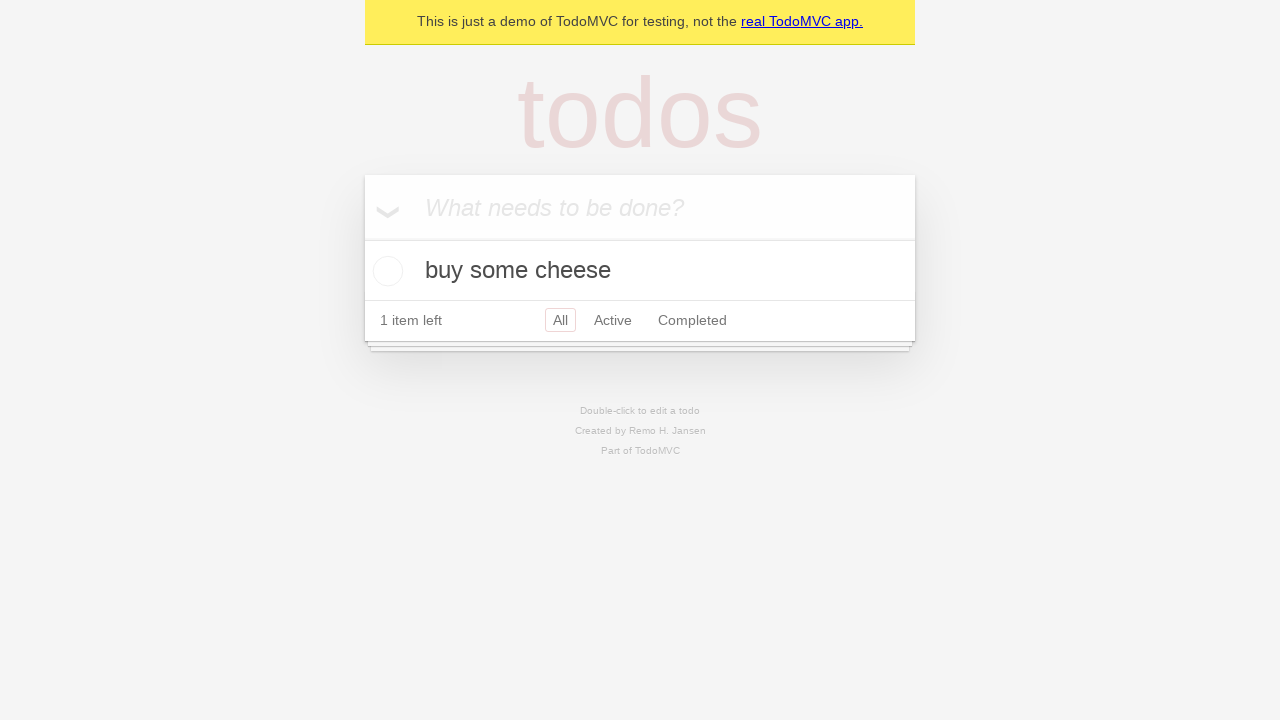

Filled todo input with 'feed the cat' on internal:attr=[placeholder="What needs to be done?"i]
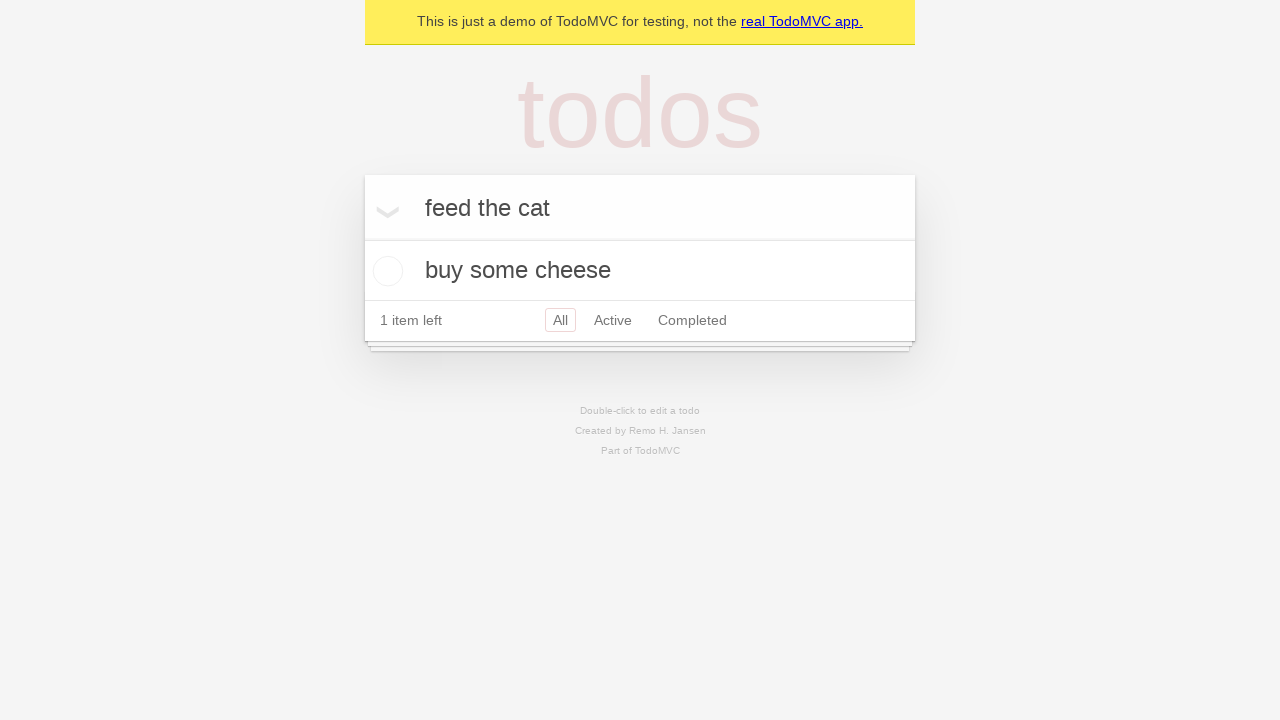

Pressed Enter to add second todo item on internal:attr=[placeholder="What needs to be done?"i]
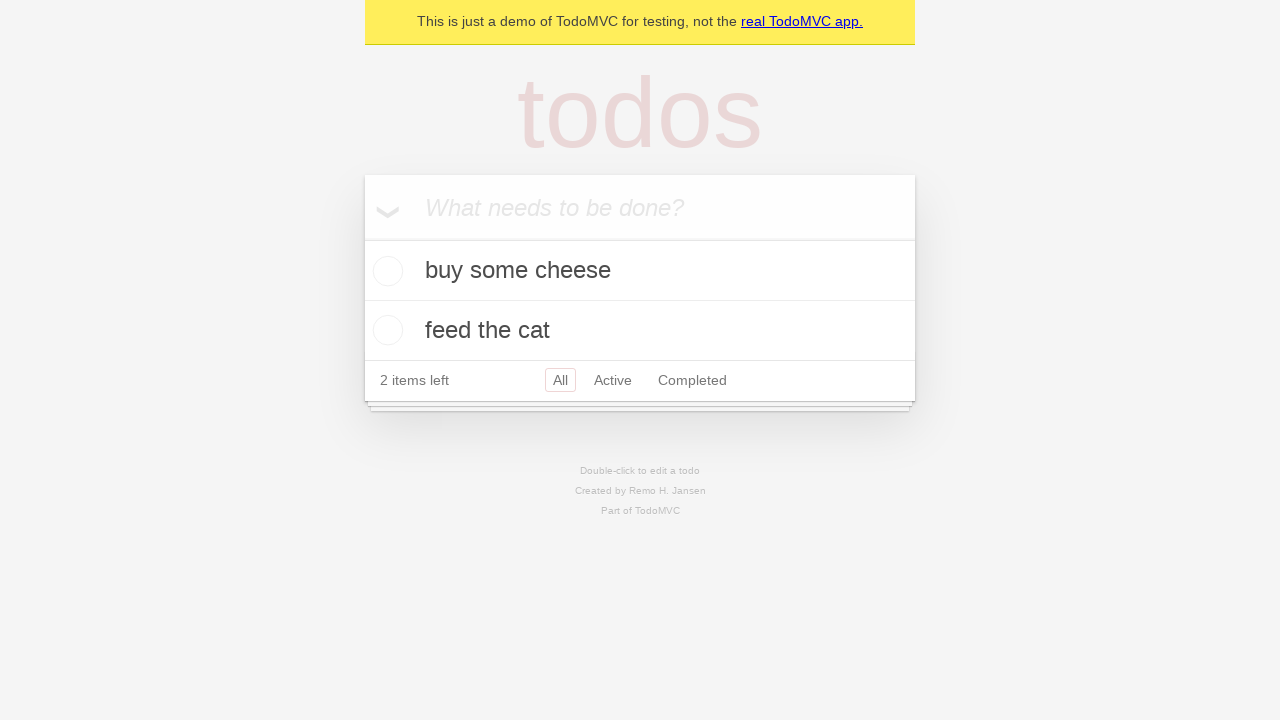

Filled todo input with 'book a doctors appointment' on internal:attr=[placeholder="What needs to be done?"i]
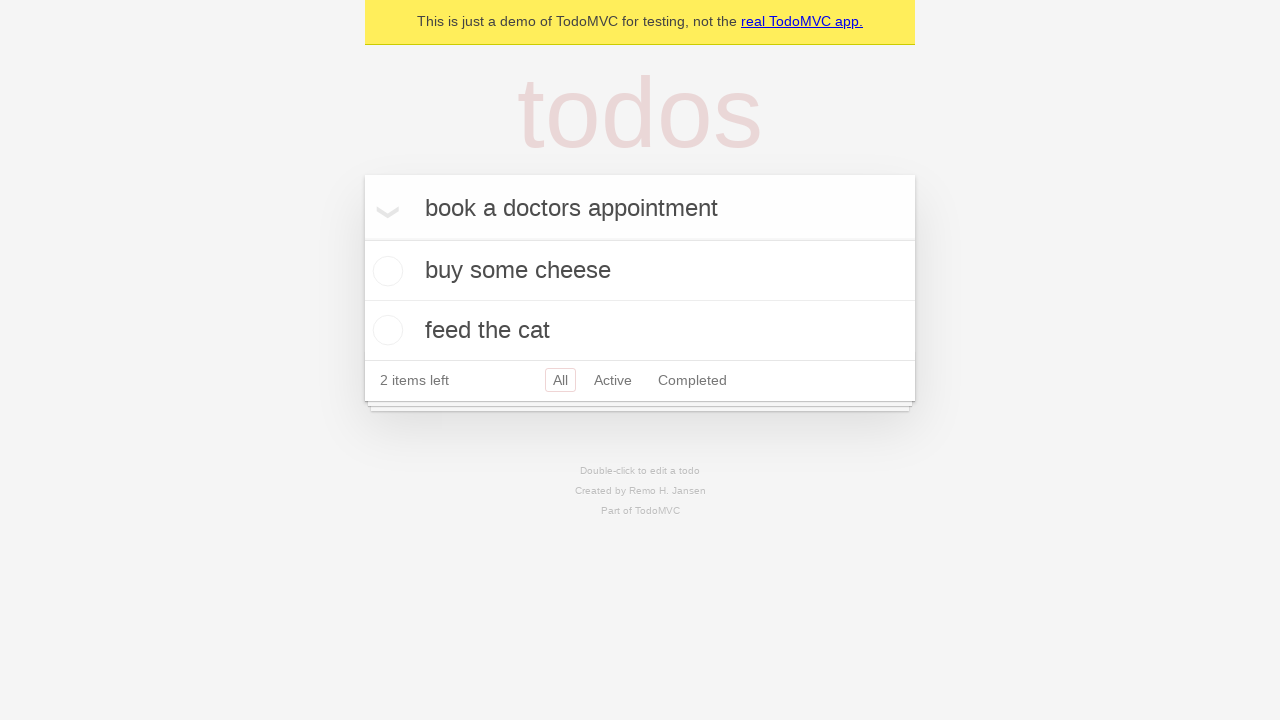

Pressed Enter to add third todo item on internal:attr=[placeholder="What needs to be done?"i]
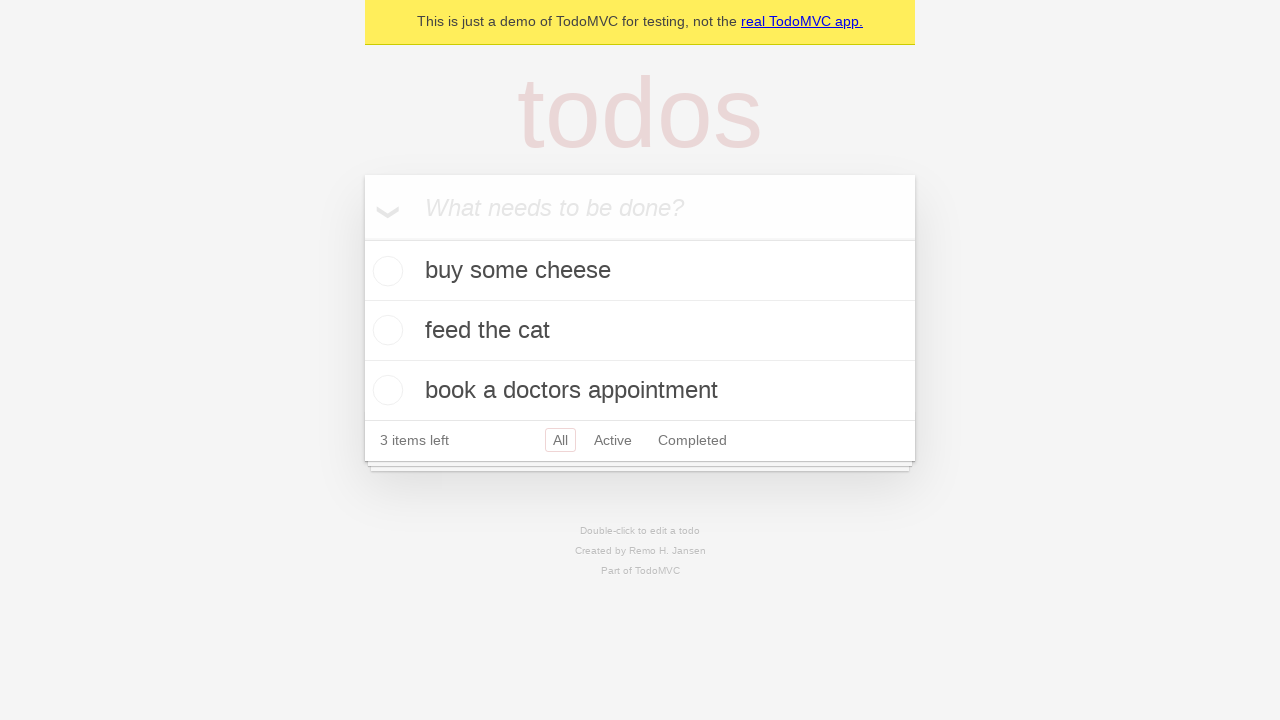

Checked the second todo item checkbox at (385, 330) on internal:testid=[data-testid="todo-item"s] >> nth=1 >> internal:role=checkbox
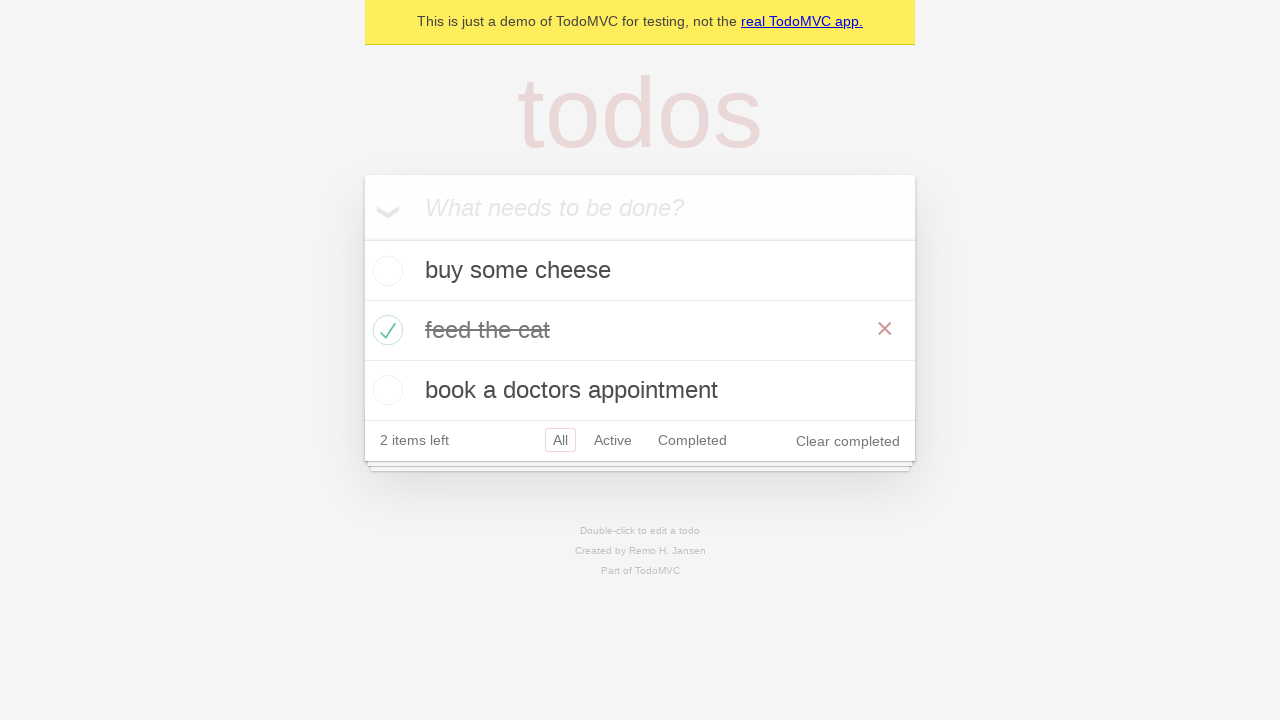

Clicked Active filter to show only active items at (613, 440) on internal:role=link[name="Active"i]
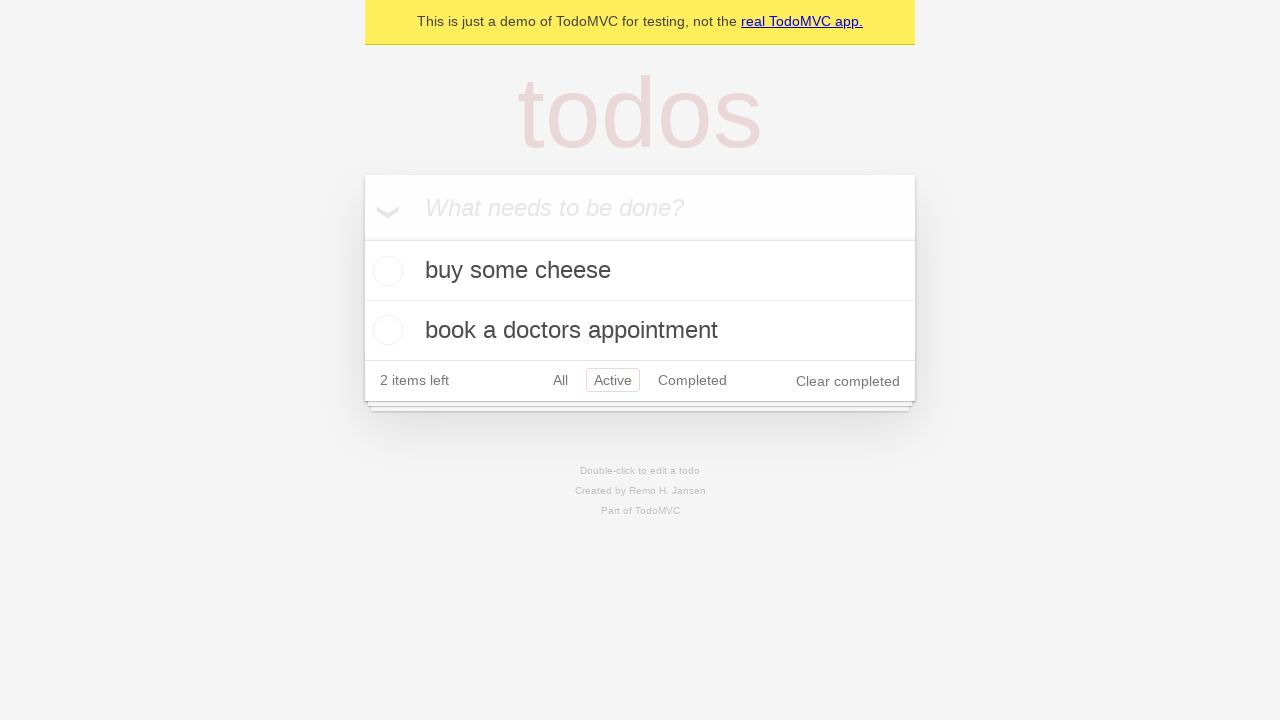

Clicked Completed filter to show only completed items at (692, 380) on internal:role=link[name="Completed"i]
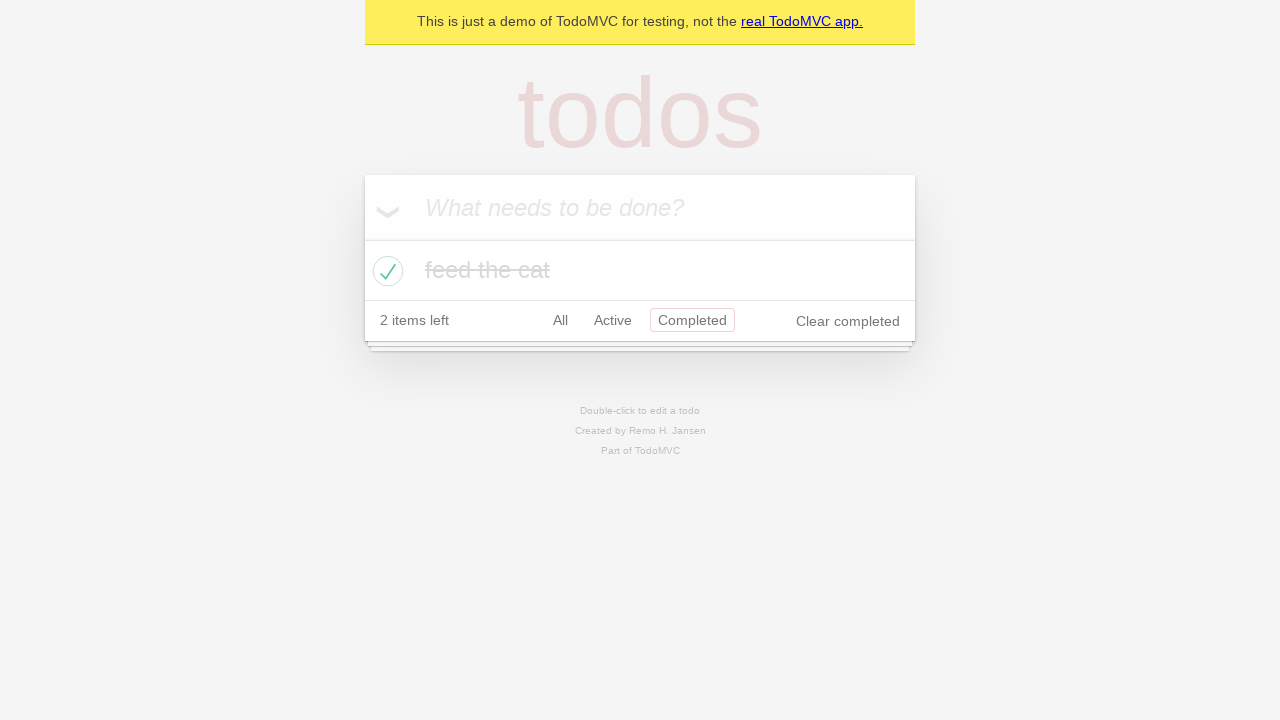

Clicked All filter to display all todo items at (560, 320) on internal:role=link[name="All"i]
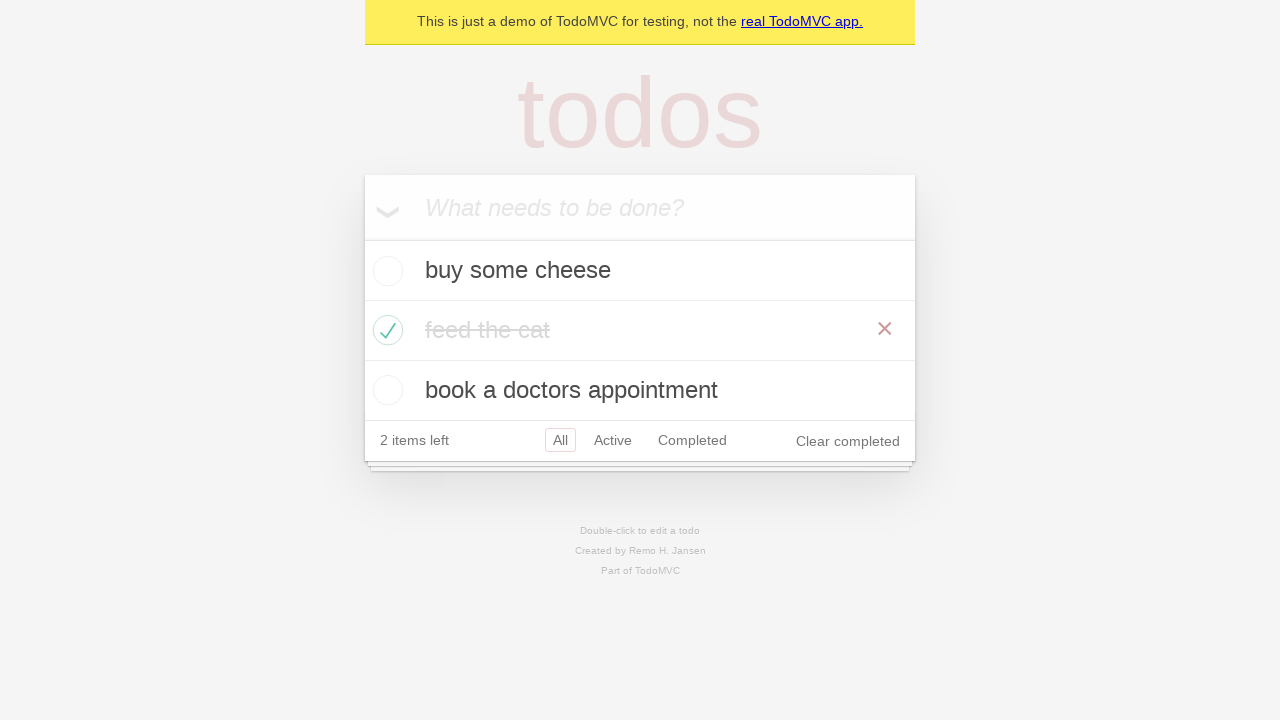

Verified all 3 todo items are displayed
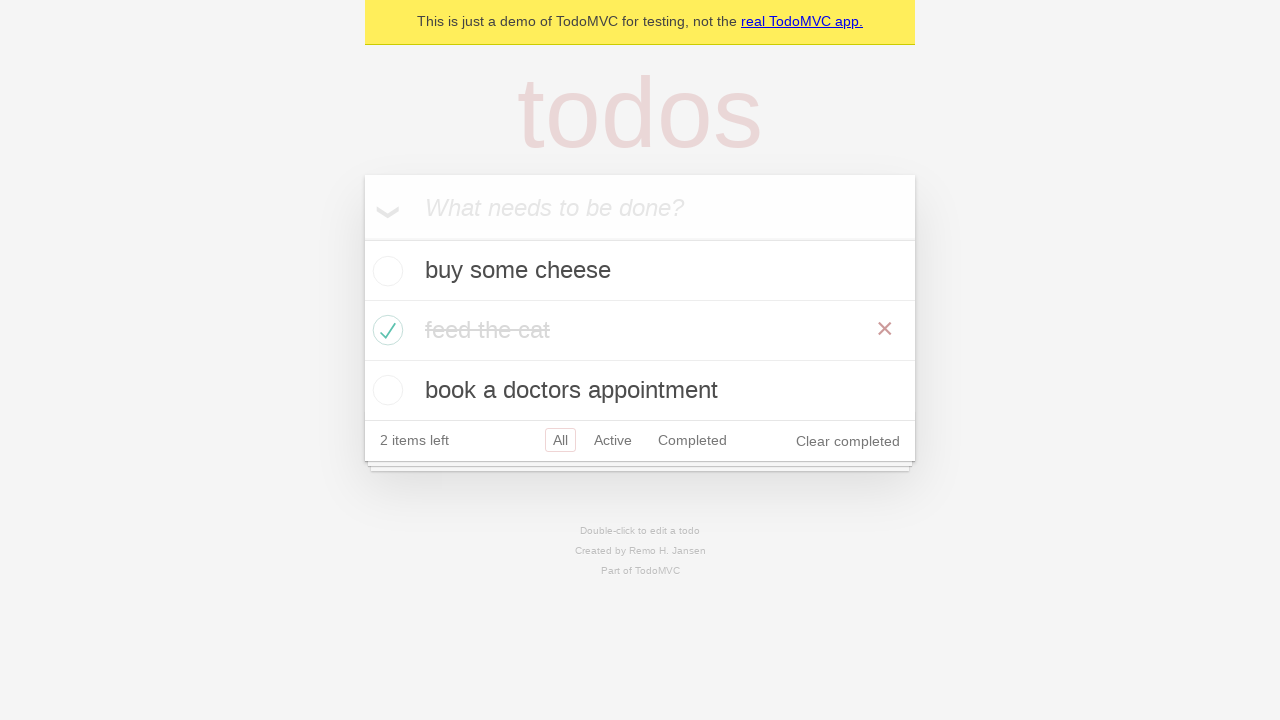

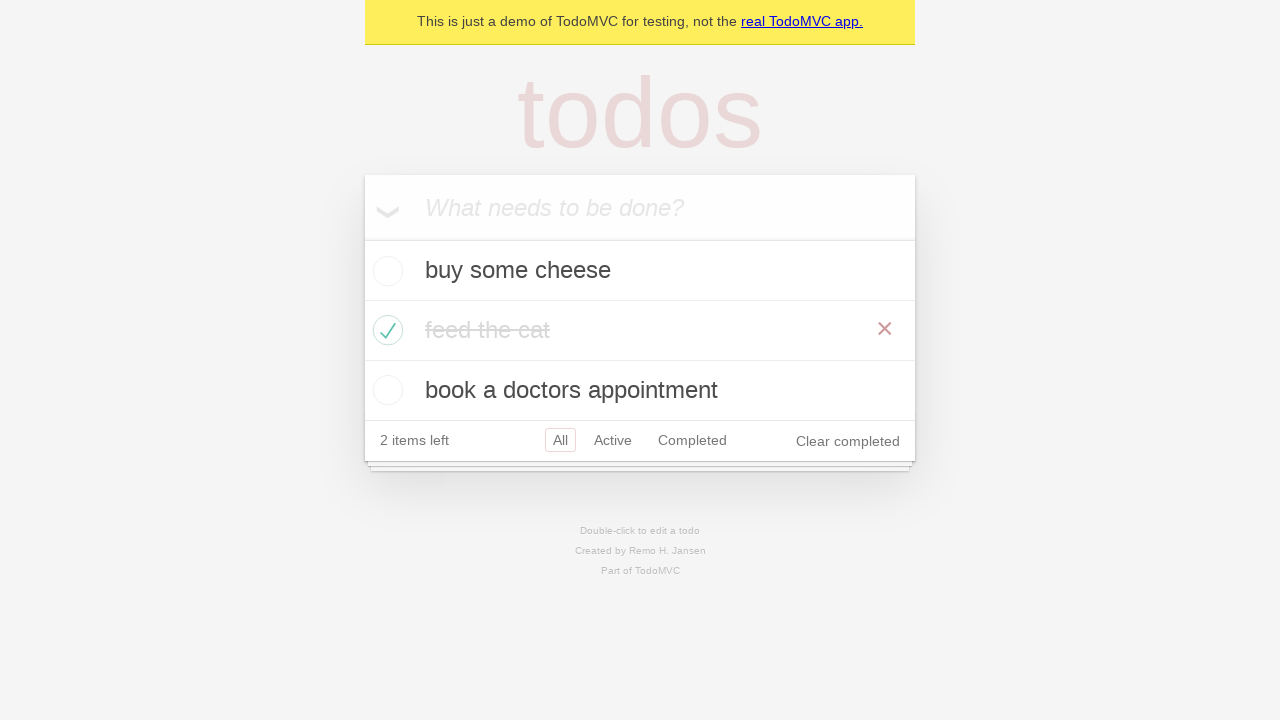